Tests JavaScript prompt dialog by clicking the third button, entering a name in the prompt, accepting it, and verifying the name appears in the result message

Starting URL: https://the-internet.herokuapp.com/javascript_alerts

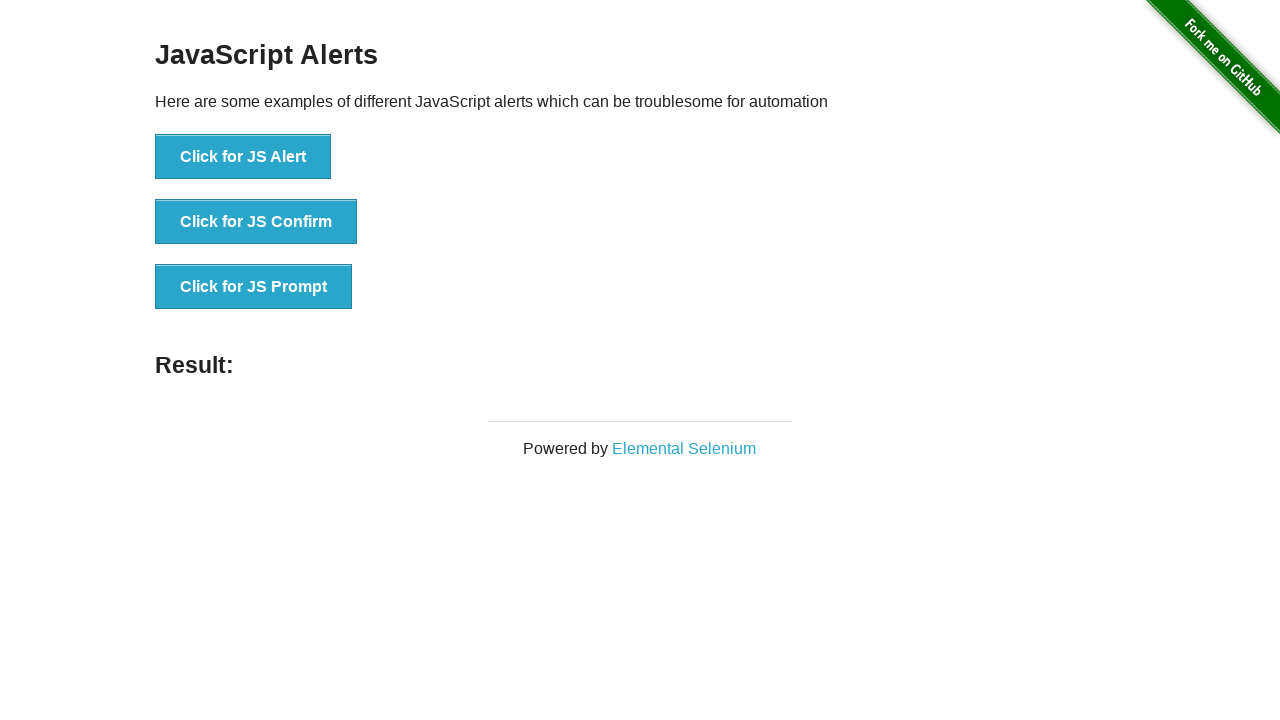

Set up dialog handler to accept prompt with 'Marco Rodriguez'
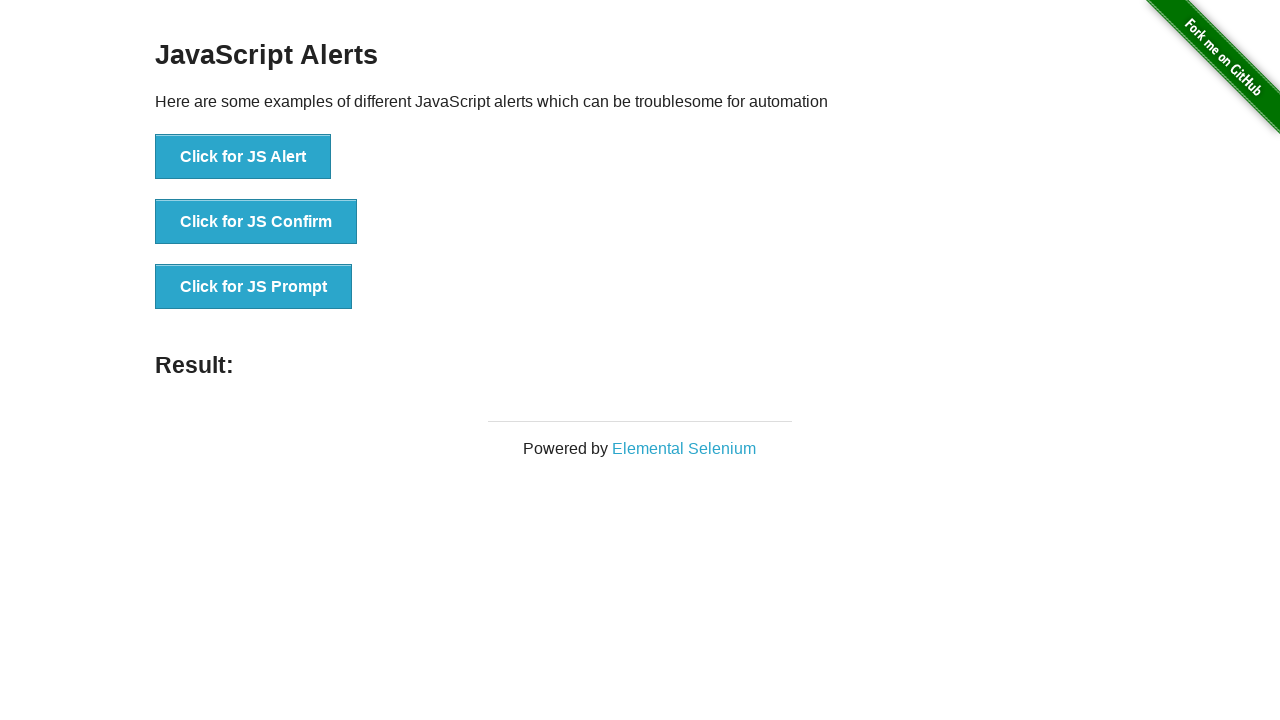

Clicked the JS Prompt button at (254, 287) on xpath=//*[text()='Click for JS Prompt']
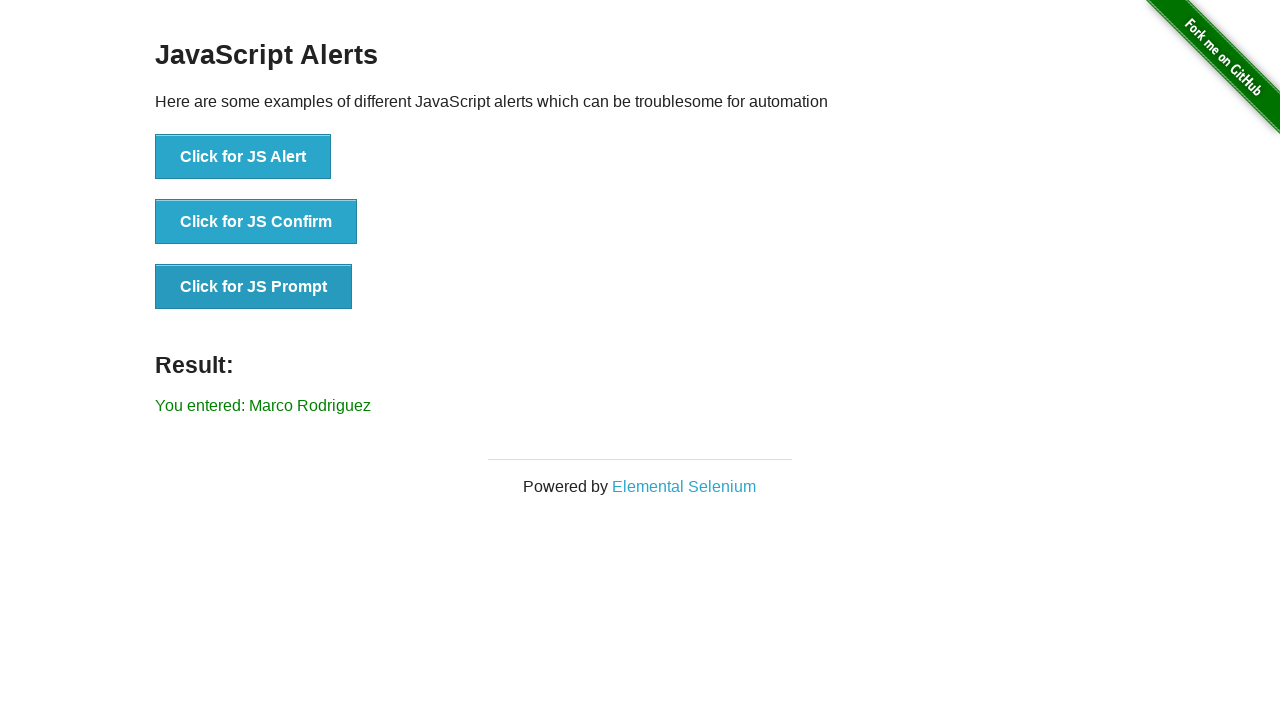

Result element loaded
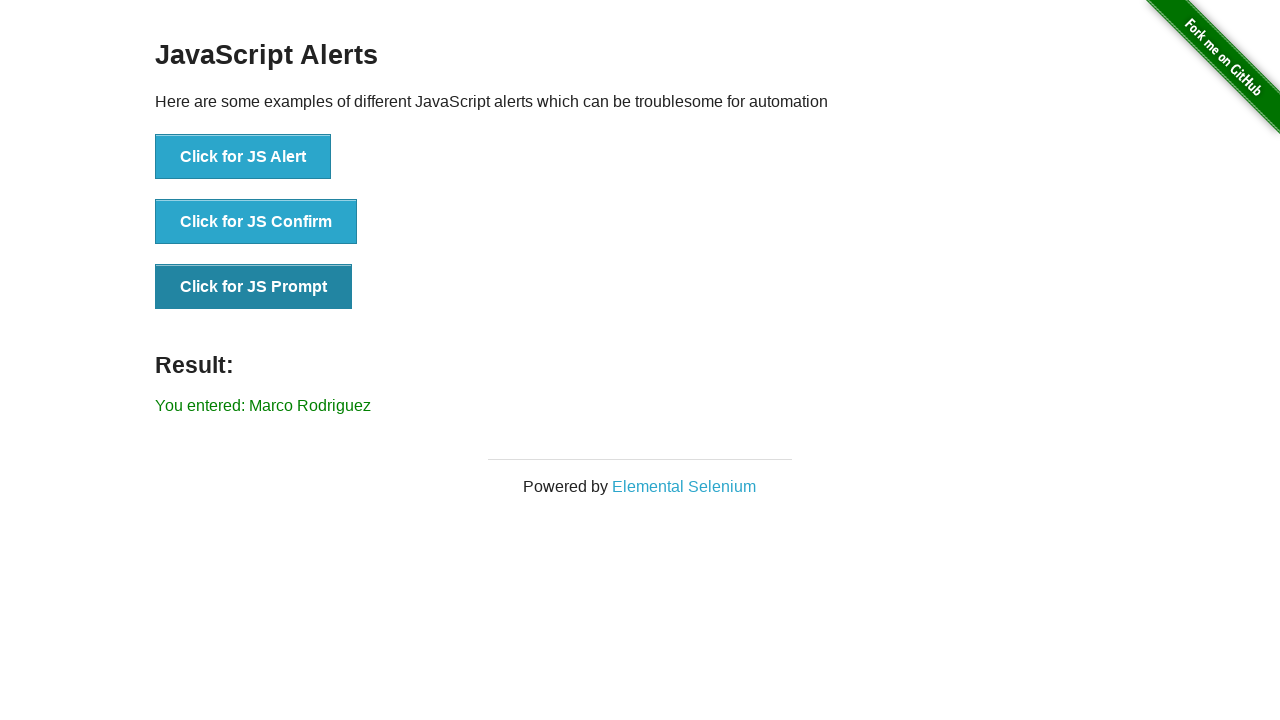

Retrieved result text content
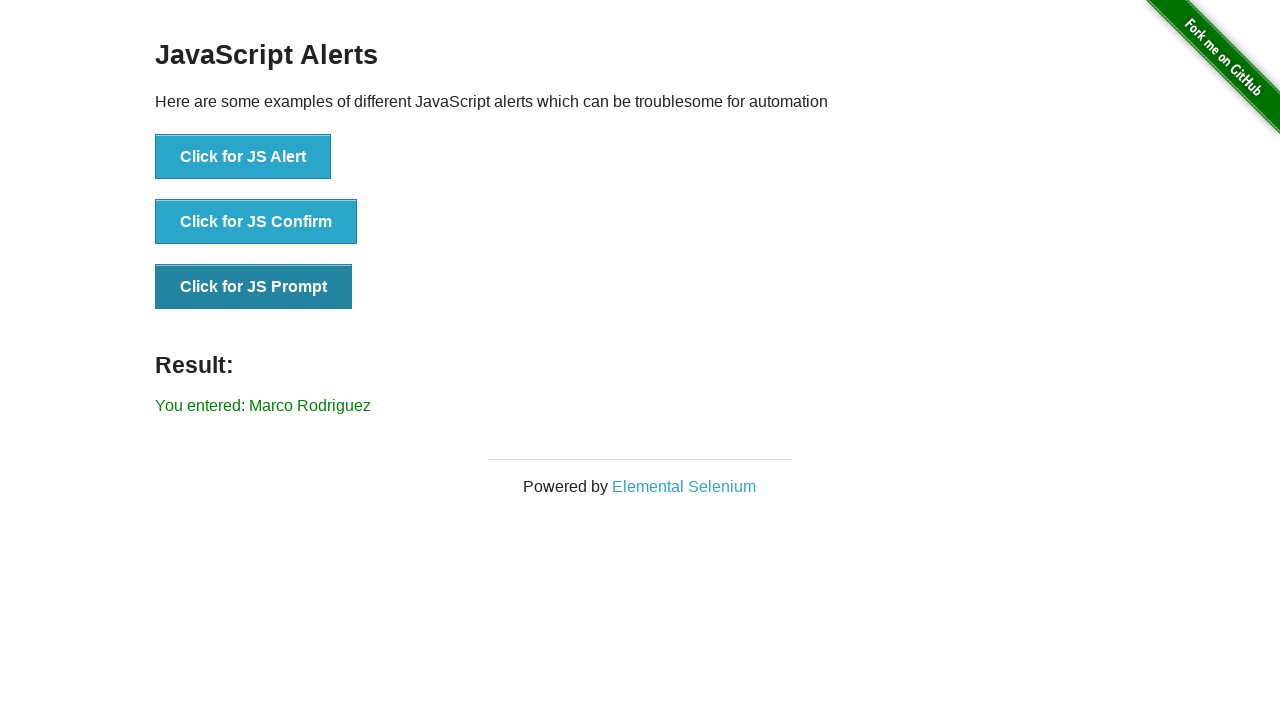

Verified 'Marco Rodriguez' appears in result message
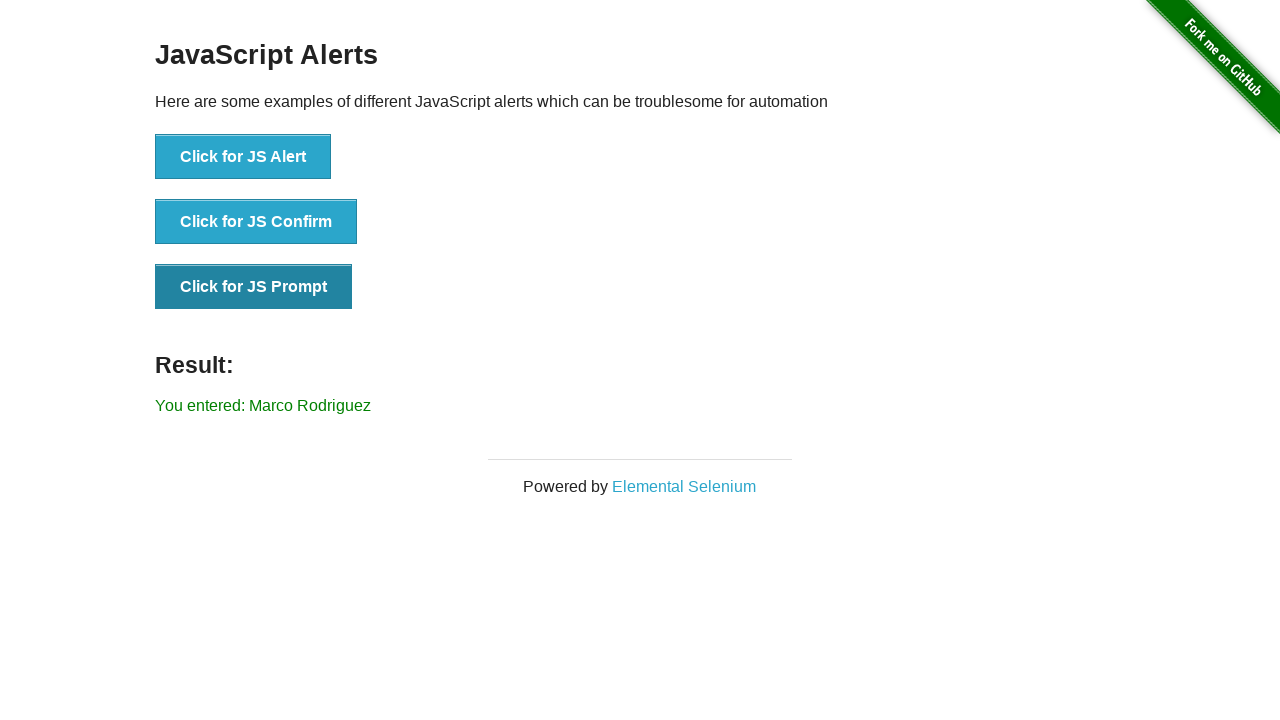

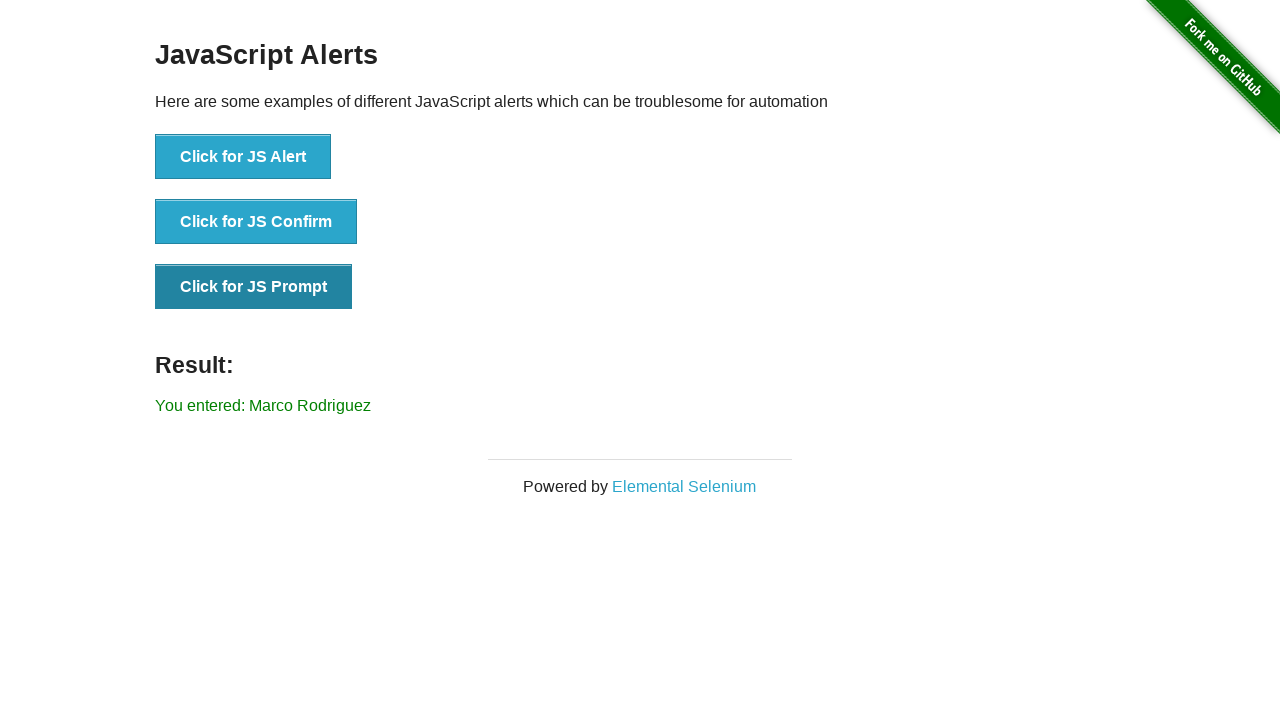